Navigates to WeChat Work homepage and clicks on the Enterprise Login link to verify it's accessible and clickable

Starting URL: https://work.weixin.qq.com/

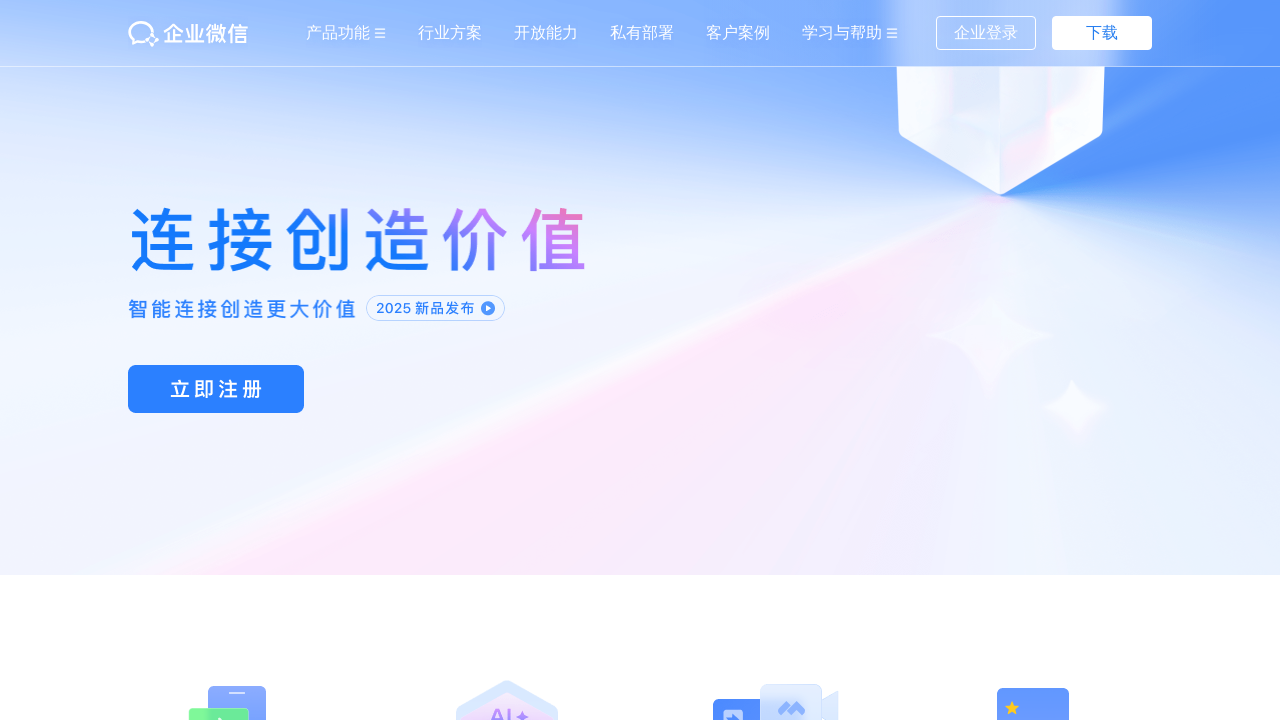

Set viewport size to 1406x877
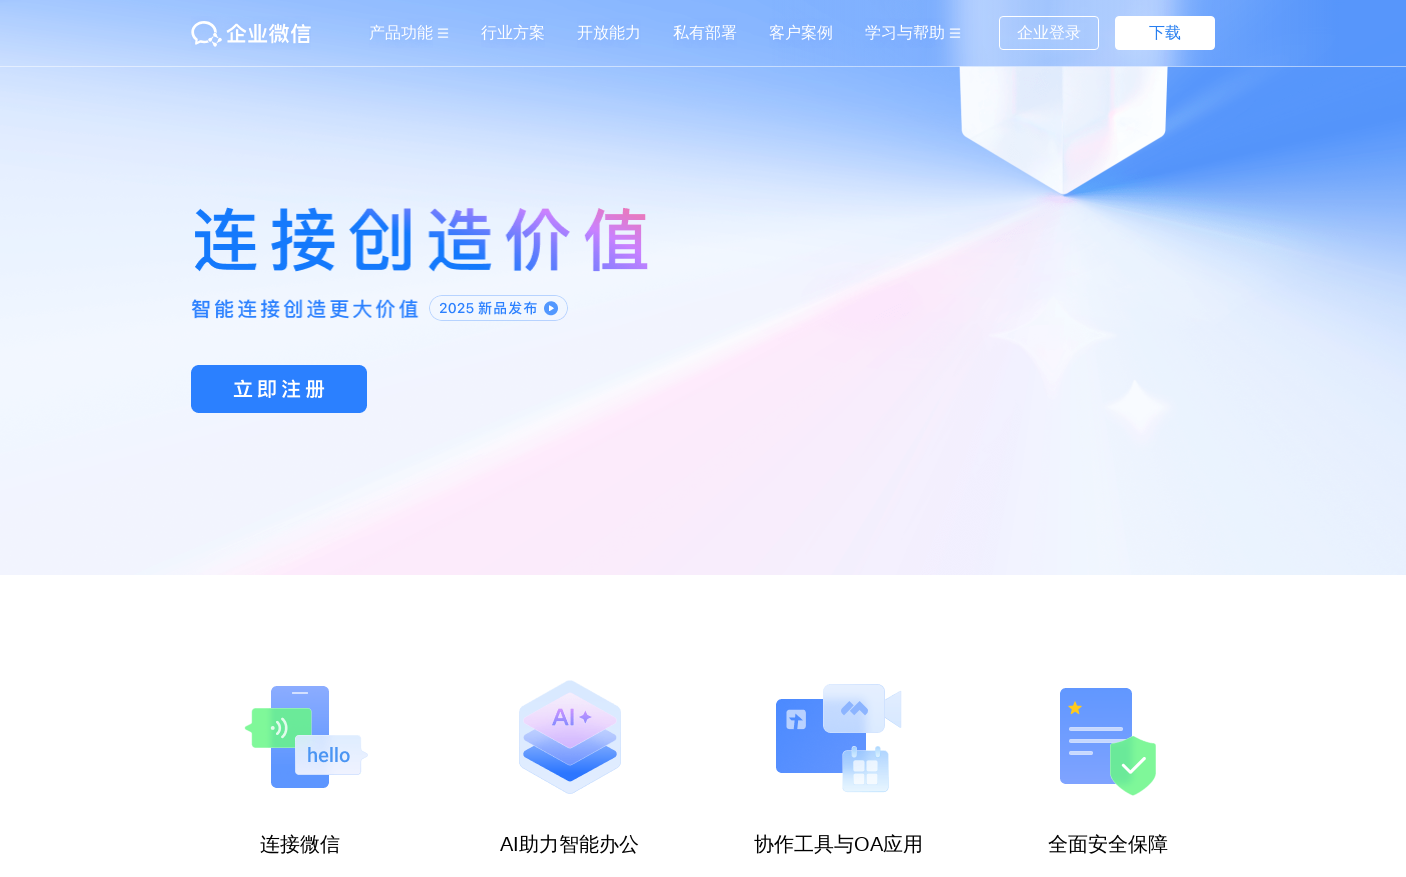

Clicked on Enterprise Login link at (1049, 33) on text=企业登录
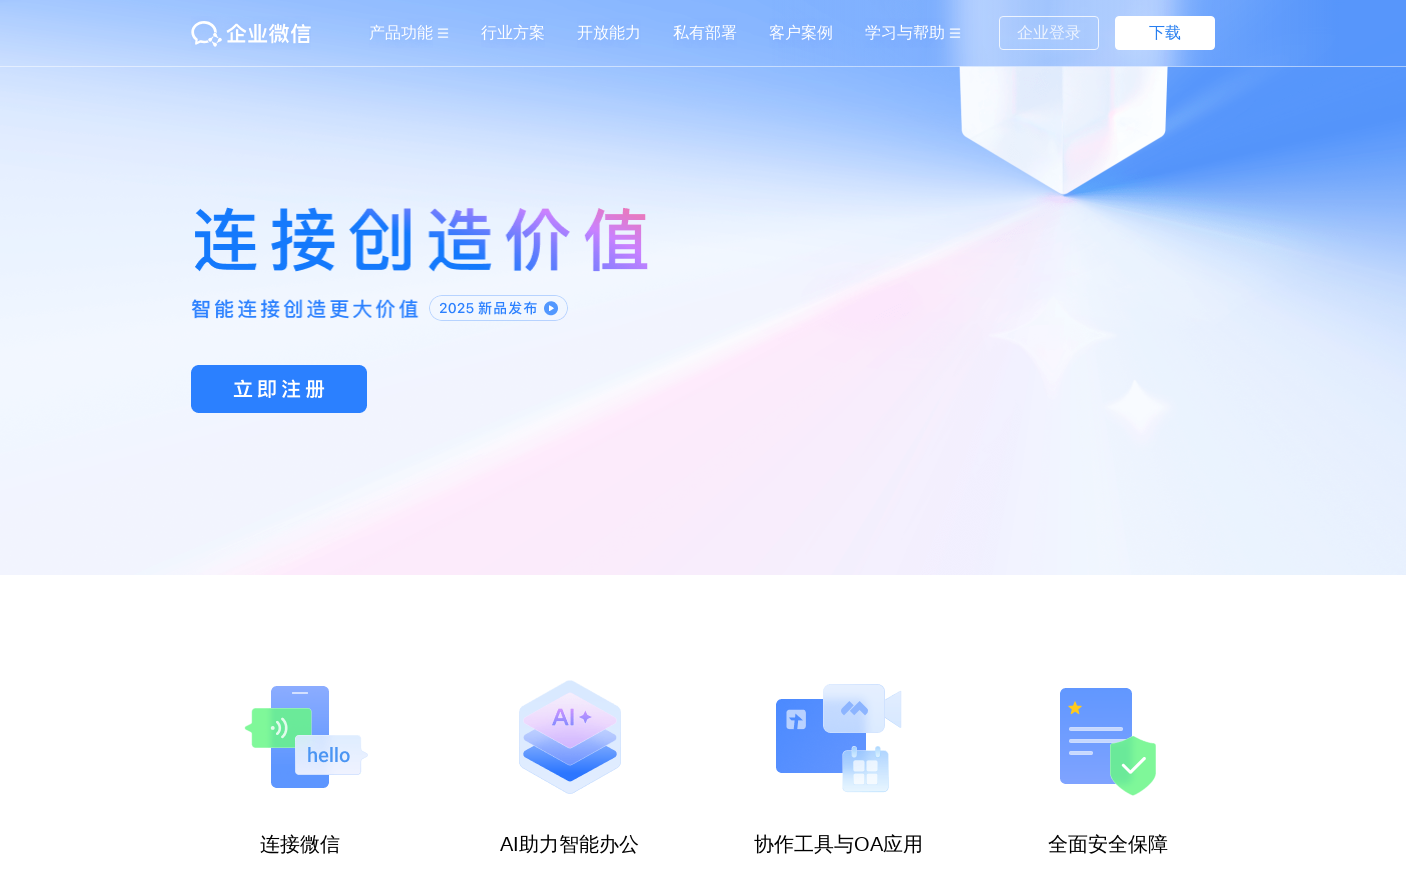

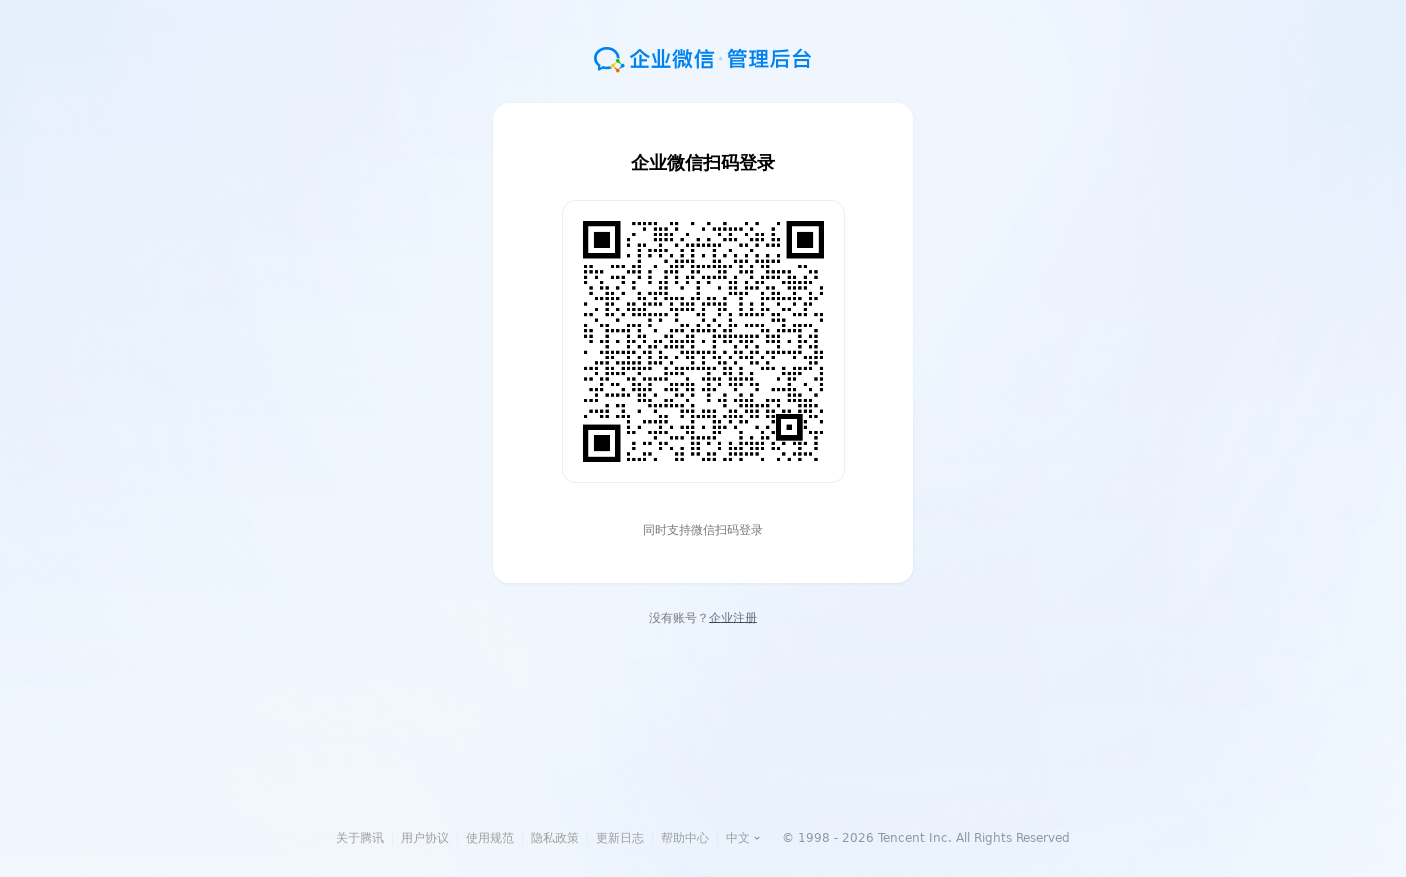